Tests that media and entertainment company names like Disney+ Hotstar, Bing, and Outlook are displayed.

Starting URL: https://playwright.dev

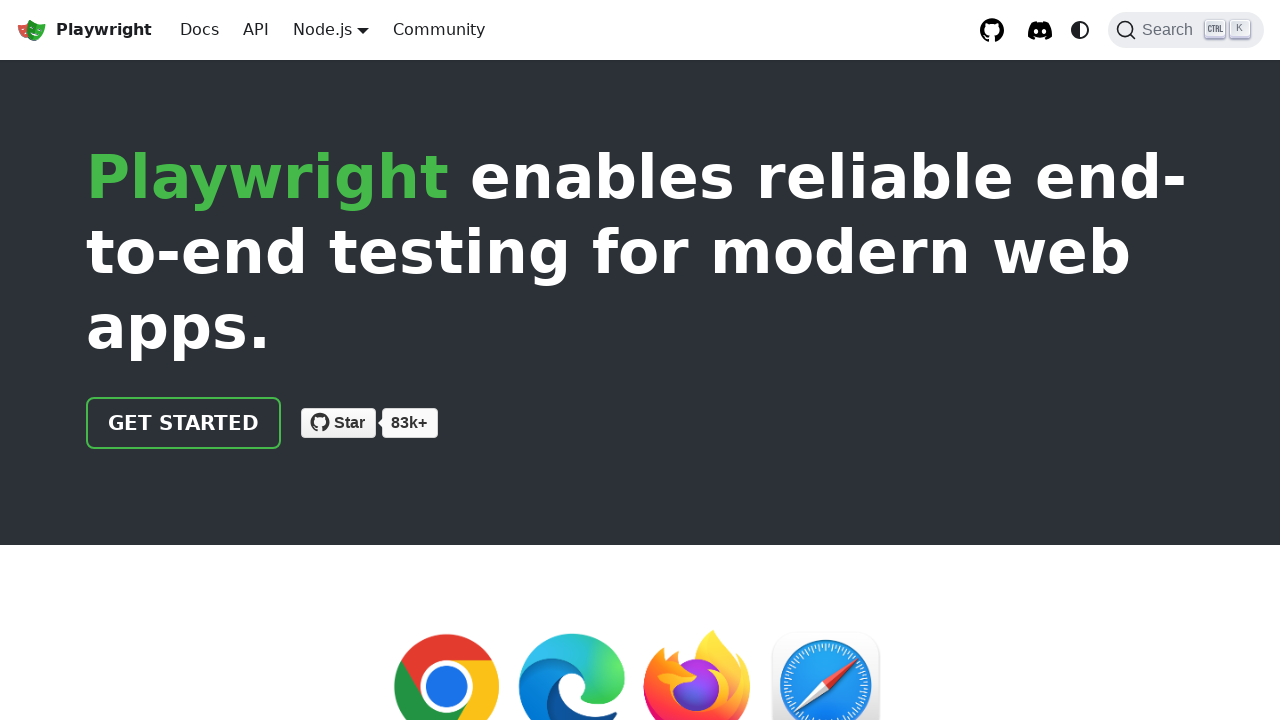

Scrolled to 'Chosen by companies and open source projects' section
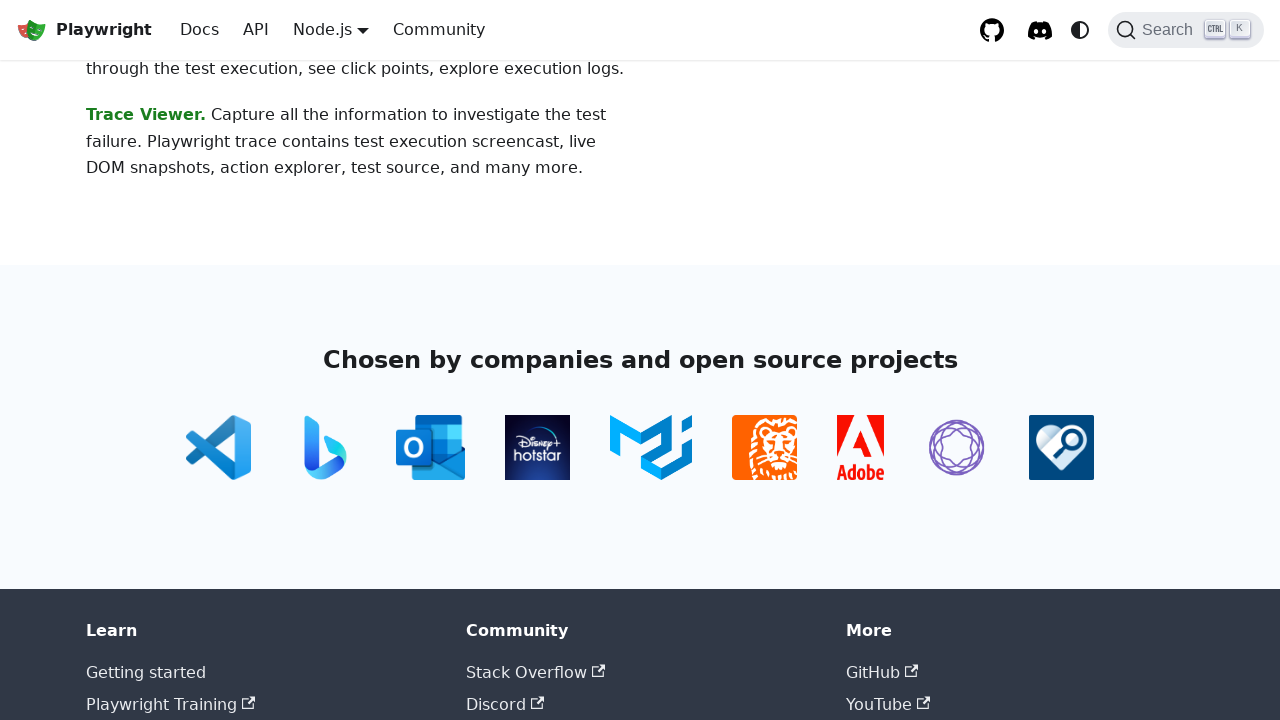

Located element for media company 'Disney+ Hotstar'
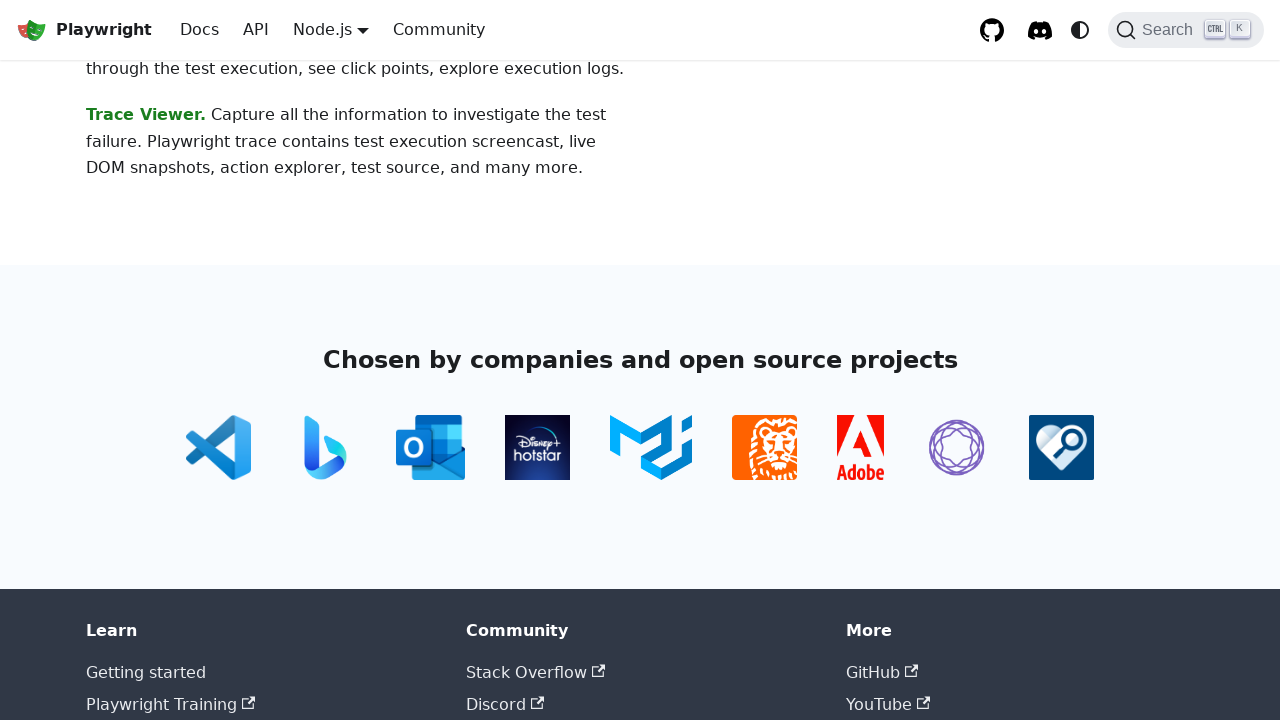

Located element for media company 'Bing'
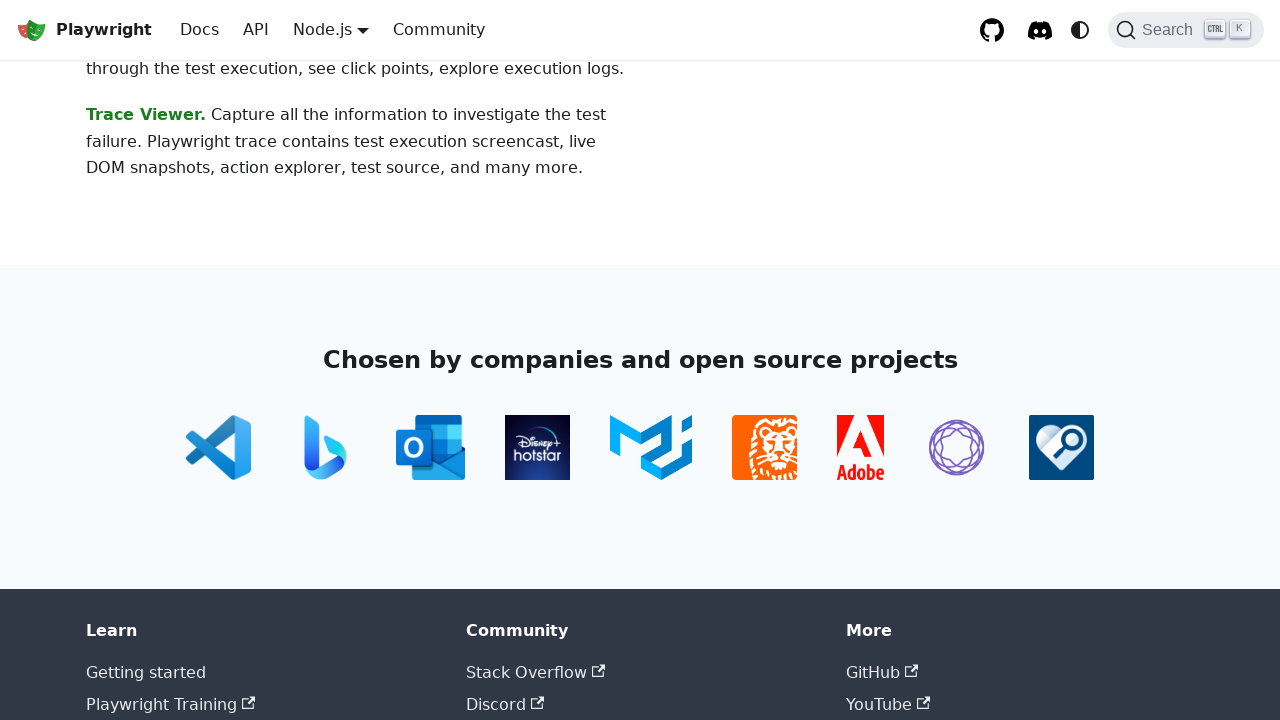

Located element for media company 'Outlook'
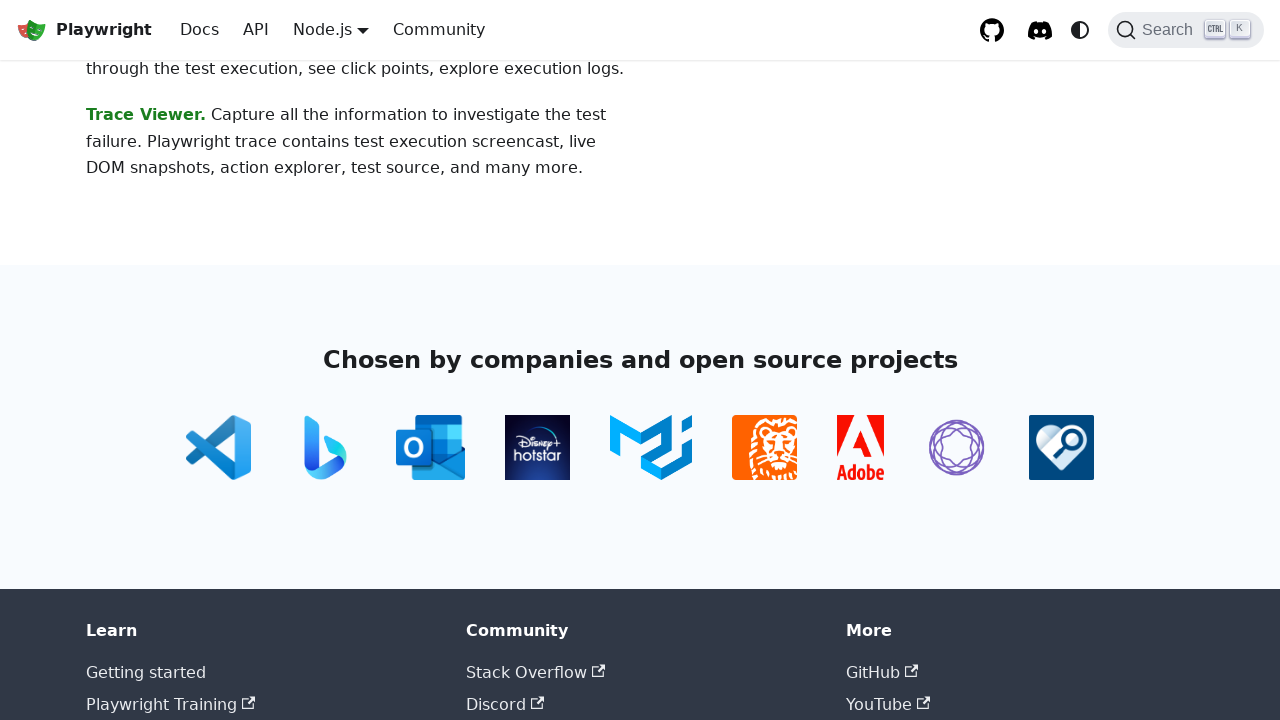

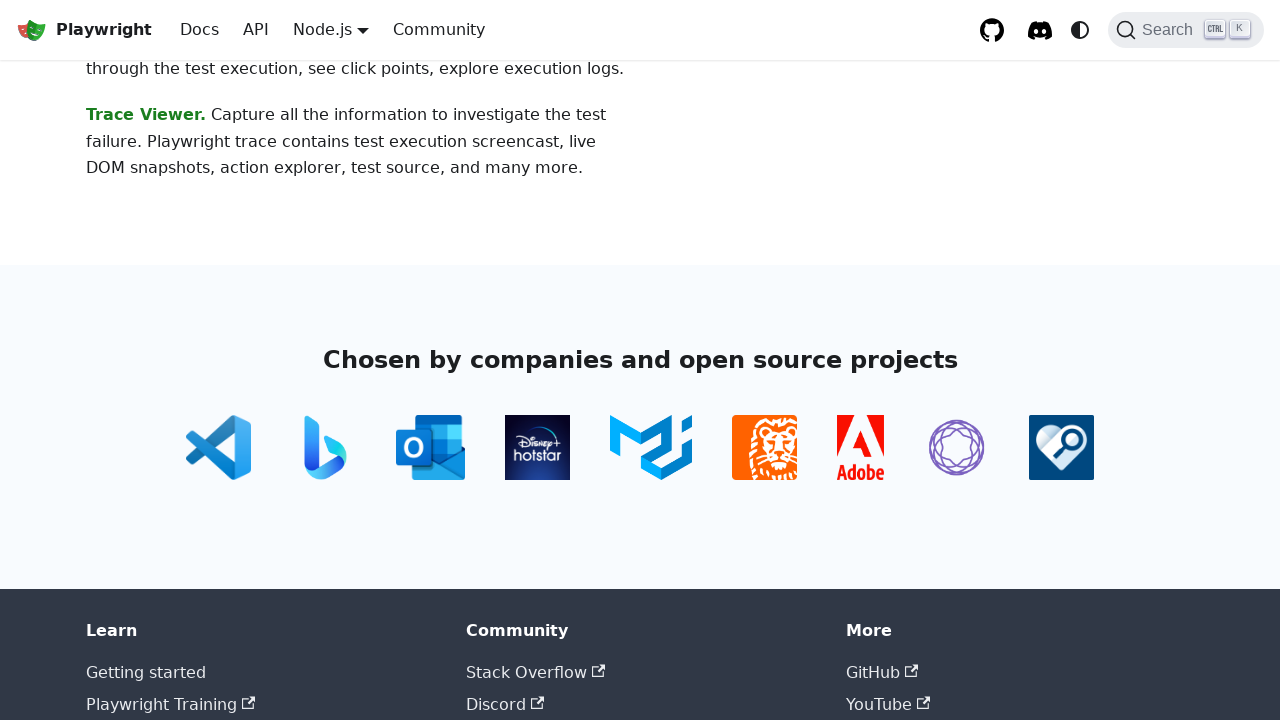